Tests drag and drop slider functionality by navigating to the Selenium playground, clicking on the Drag & Drop Sliders link, and dragging a slider element to change its value

Starting URL: https://www.lambdatest.com/selenium-playground/

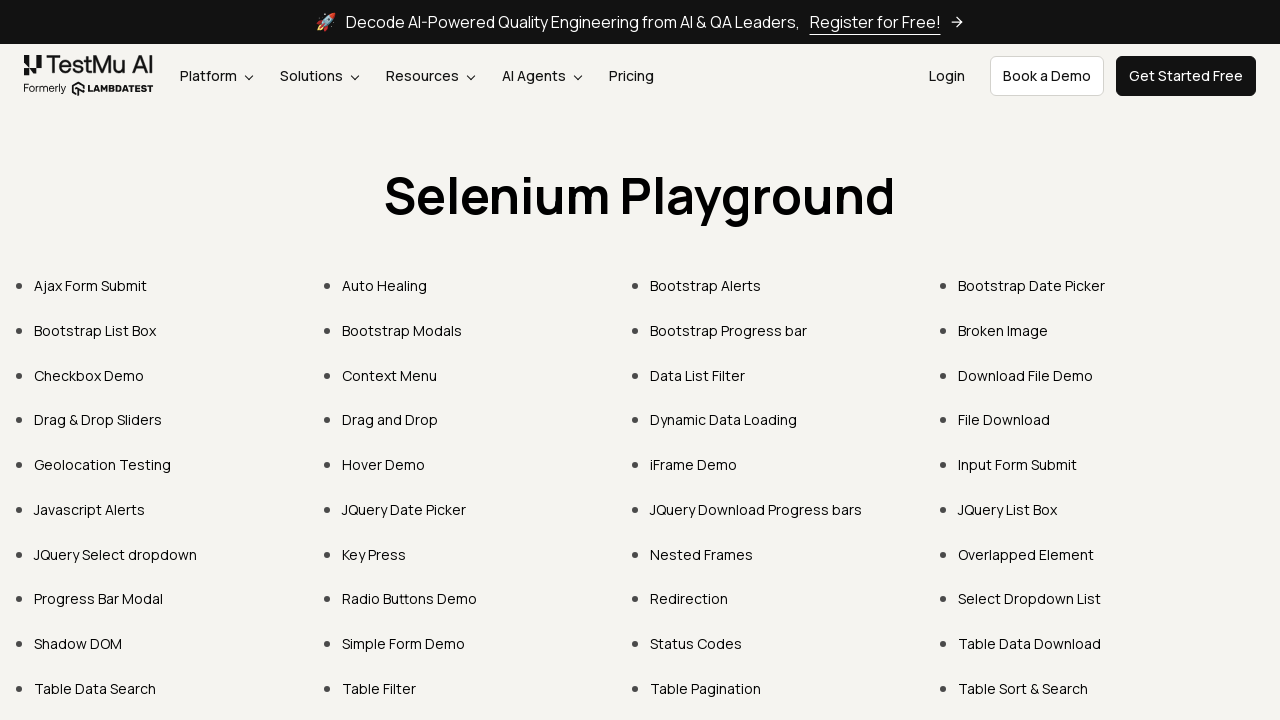

Clicked on 'Drag & Drop Sliders' link at (98, 420) on text='Drag & Drop Sliders'
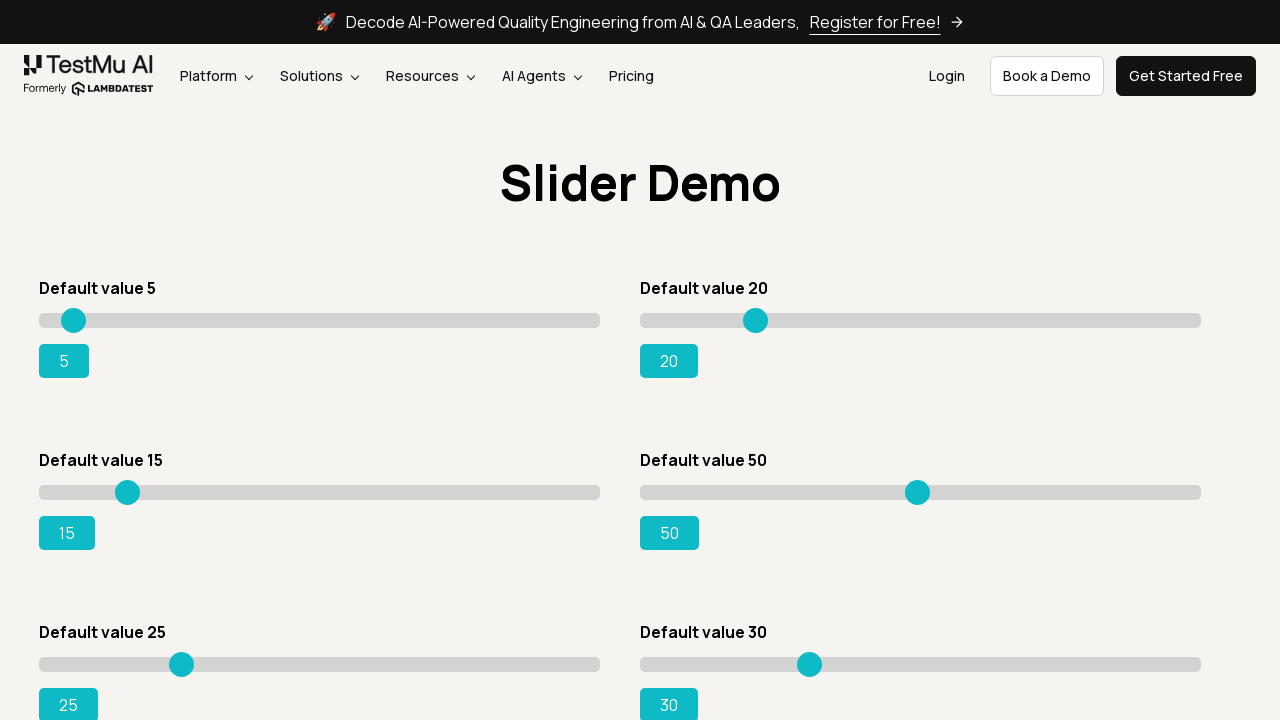

Slider page loaded and initial slider element found
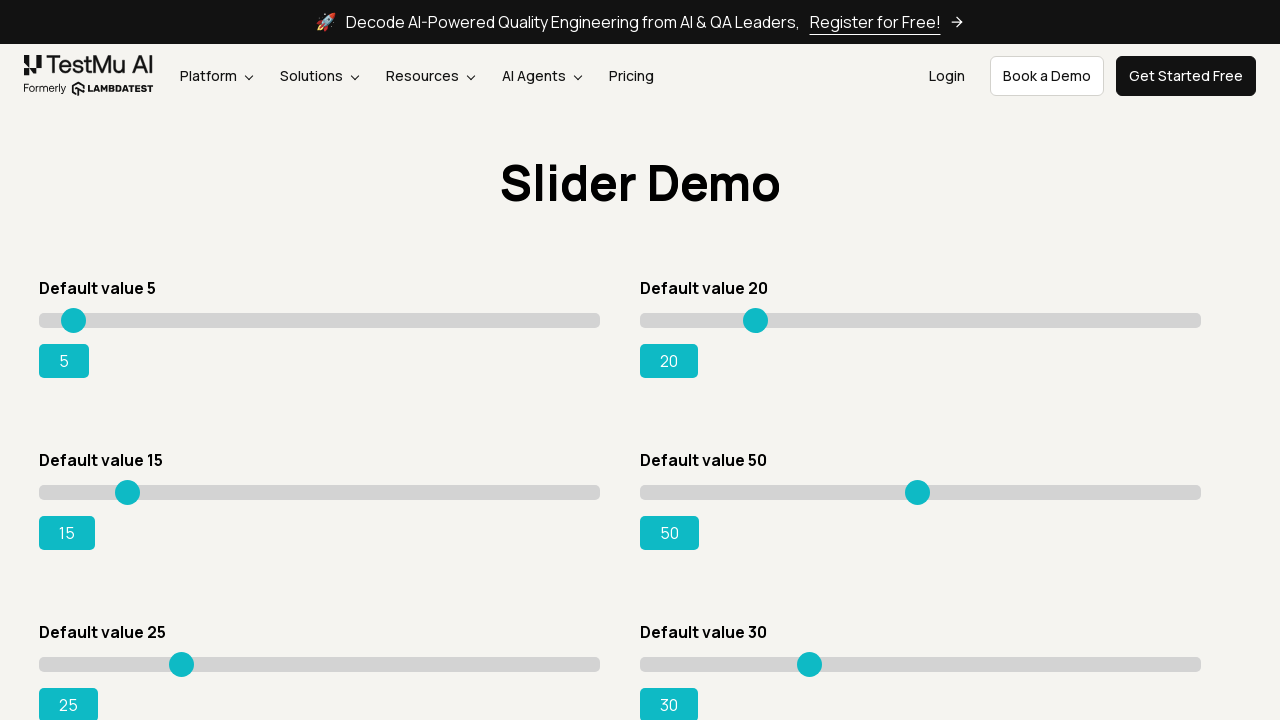

Located slider element with value '15'
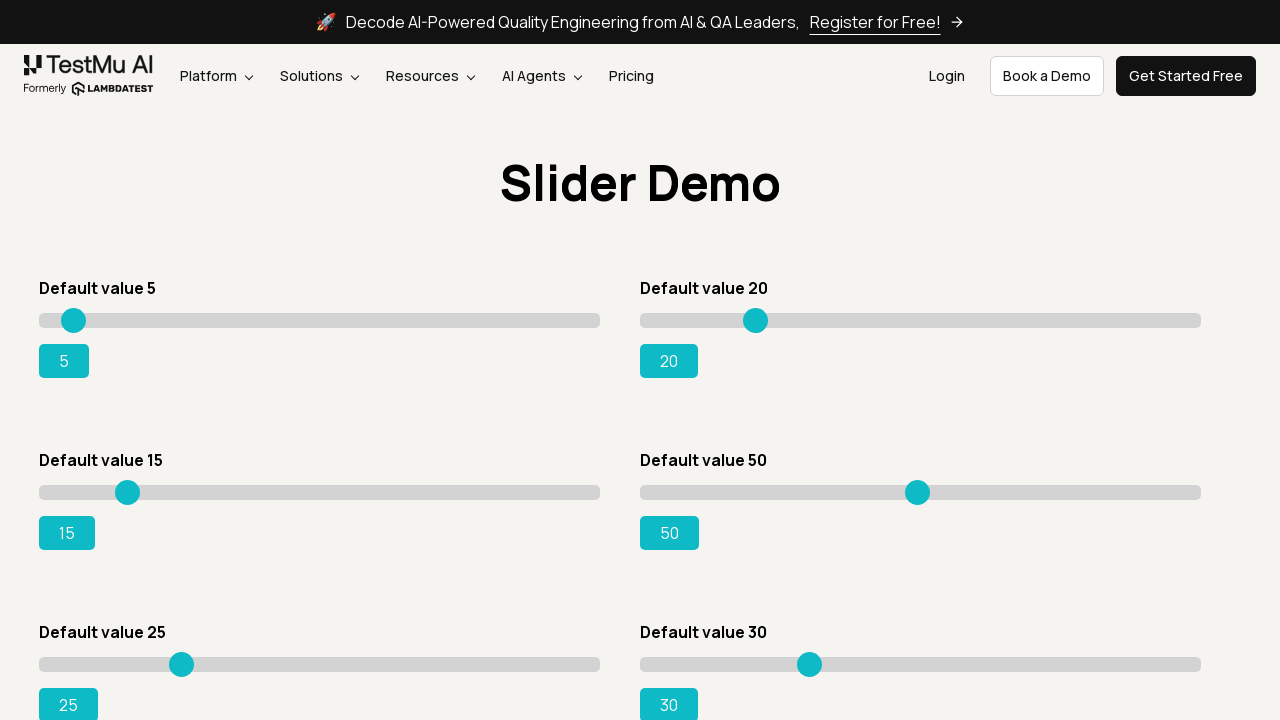

Dragged slider to the right to increase its value at (154, 485)
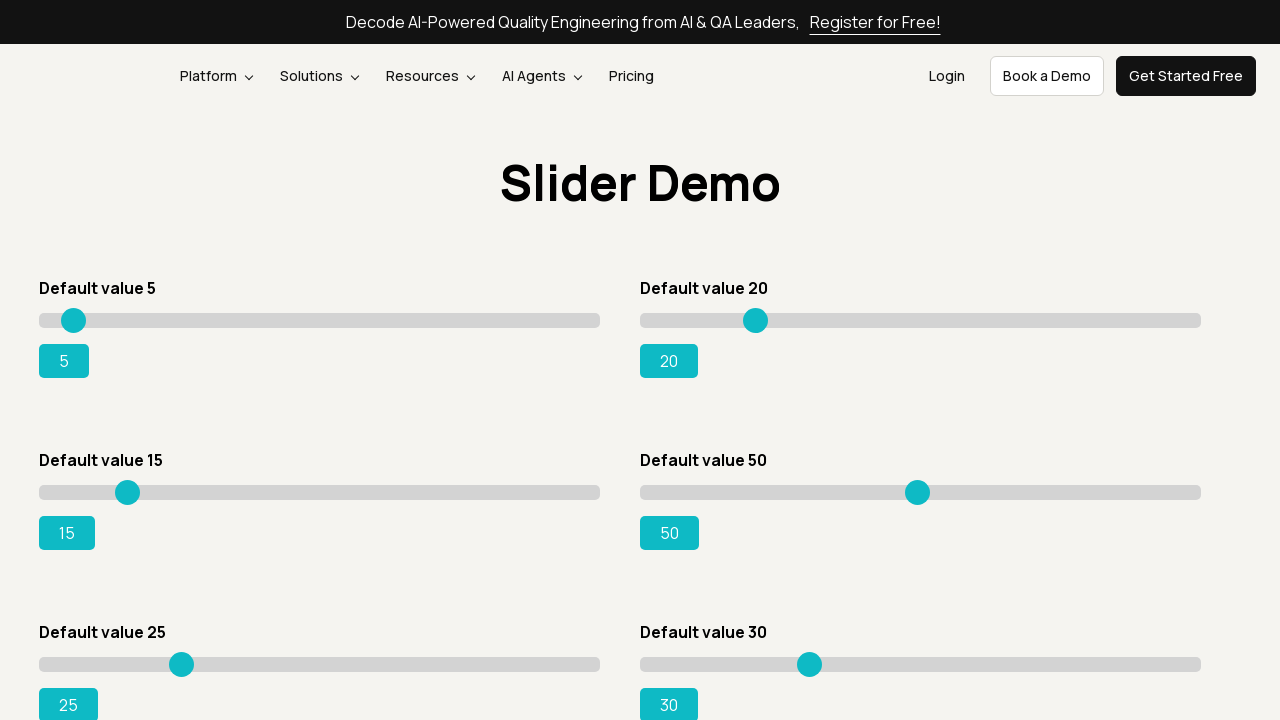

Slider drag completed and success message appeared
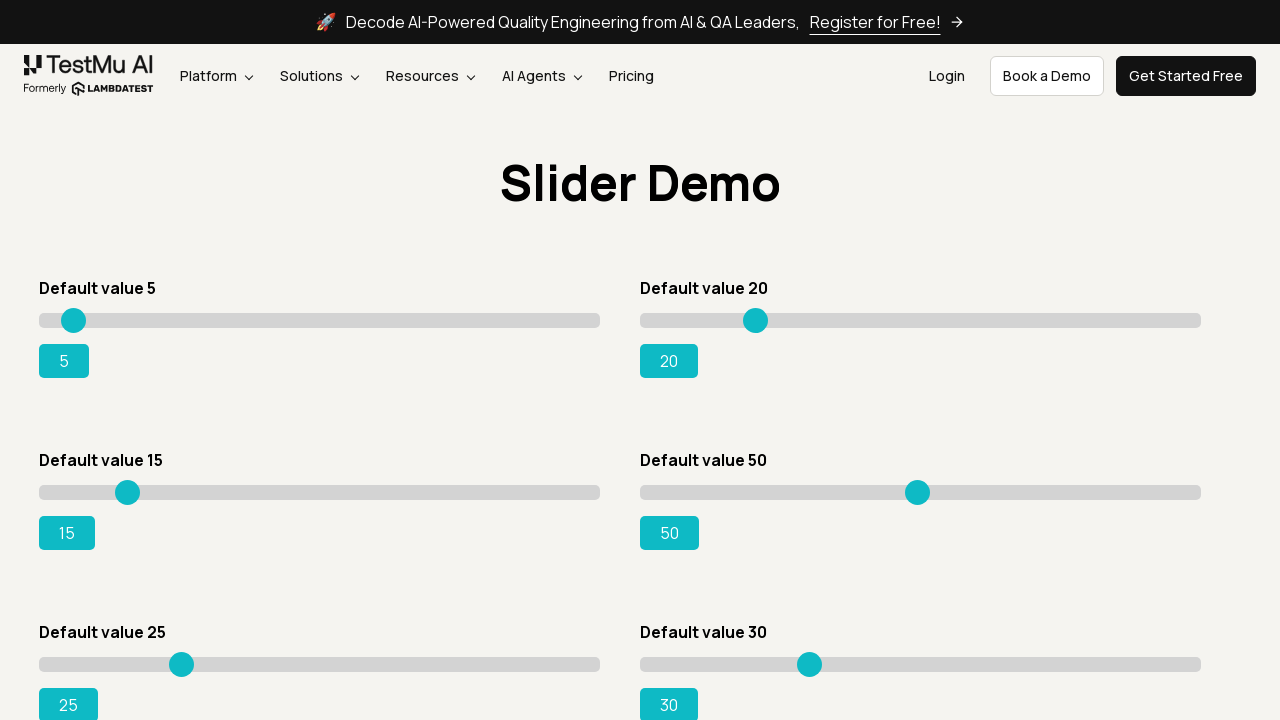

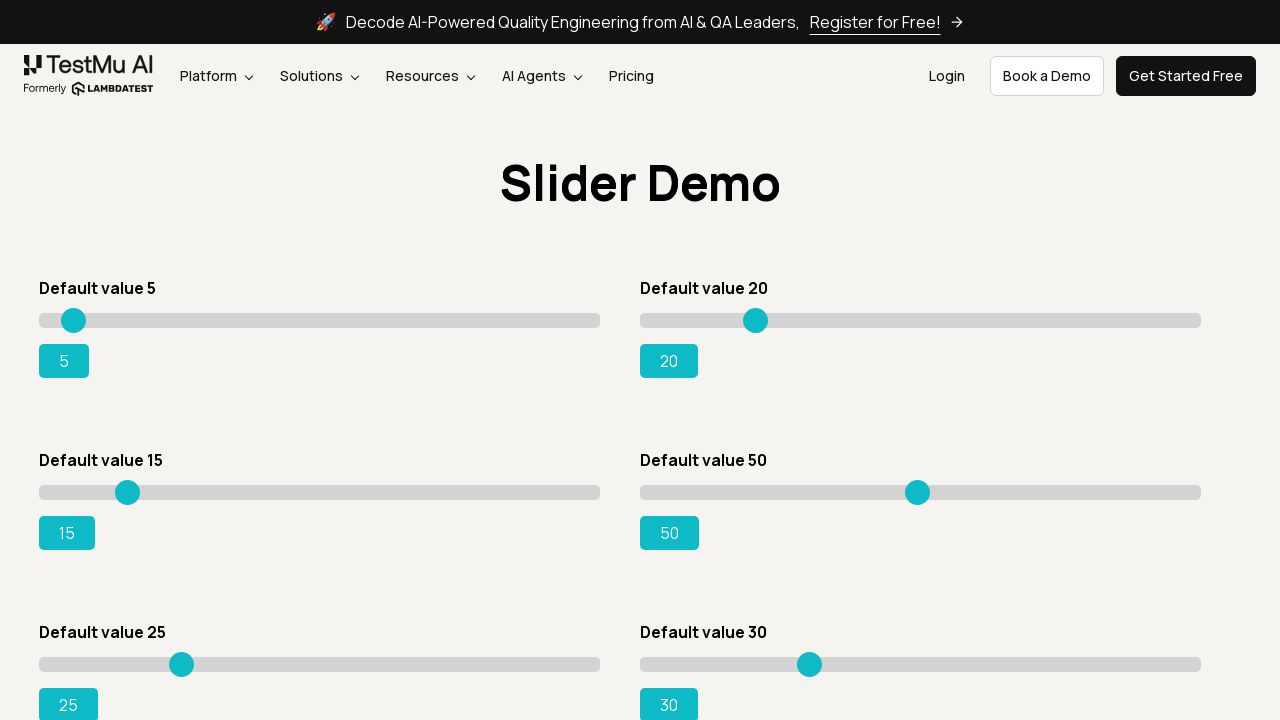